Tests dismissing JavaScript confirm dialogs by clicking a button that triggers a confirmation

Starting URL: https://kitchen.applitools.com/ingredients/alert

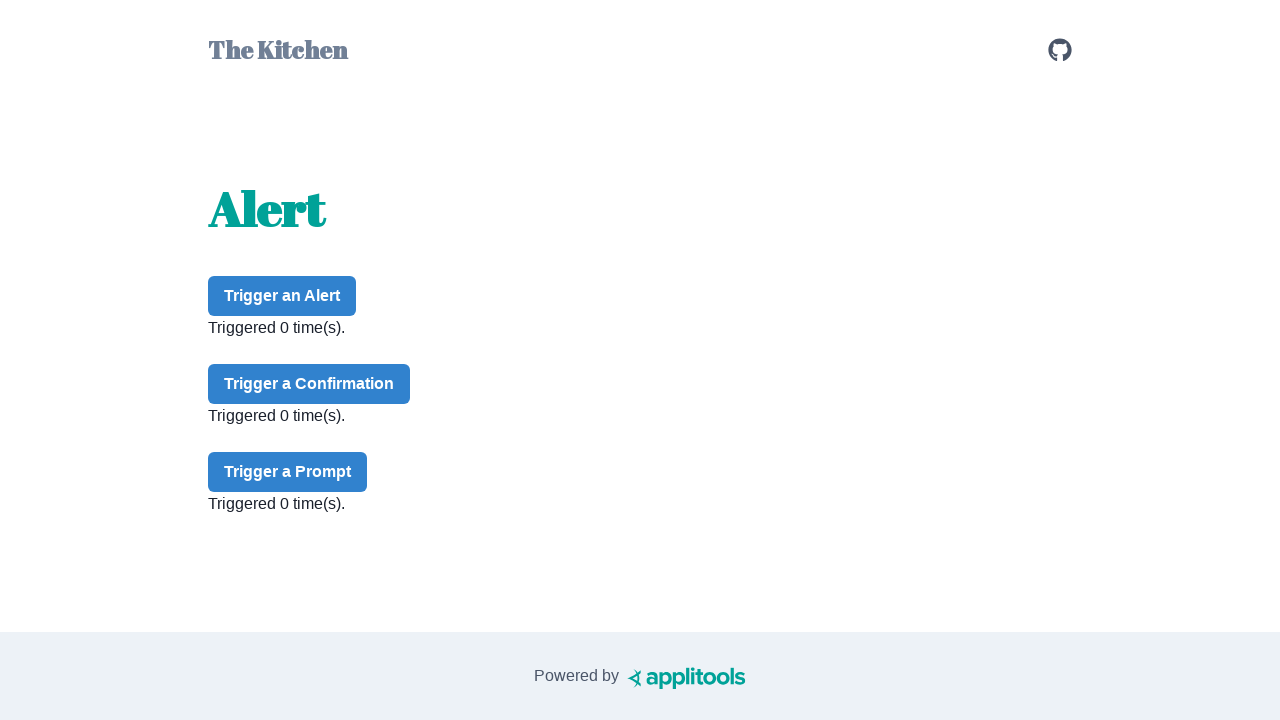

Set up dialog handler to dismiss all confirmation dialogs
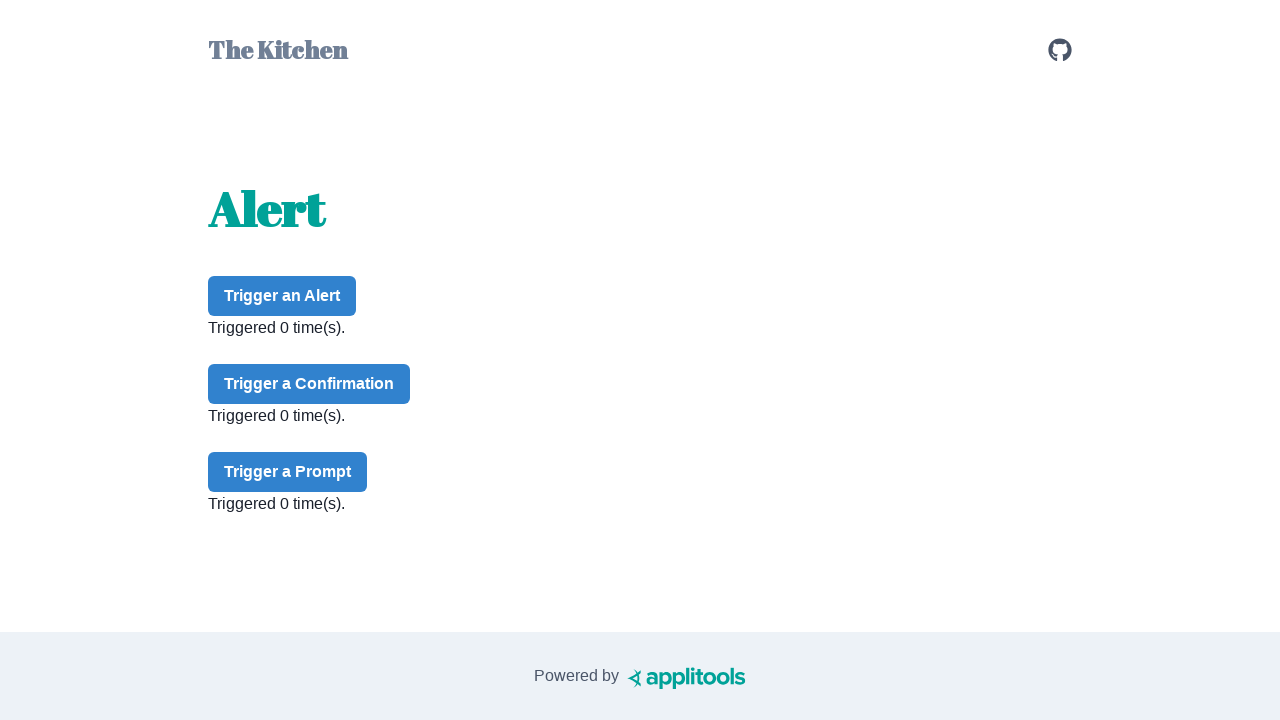

Clicked confirm button to trigger JavaScript confirmation dialog at (309, 384) on #confirm-button
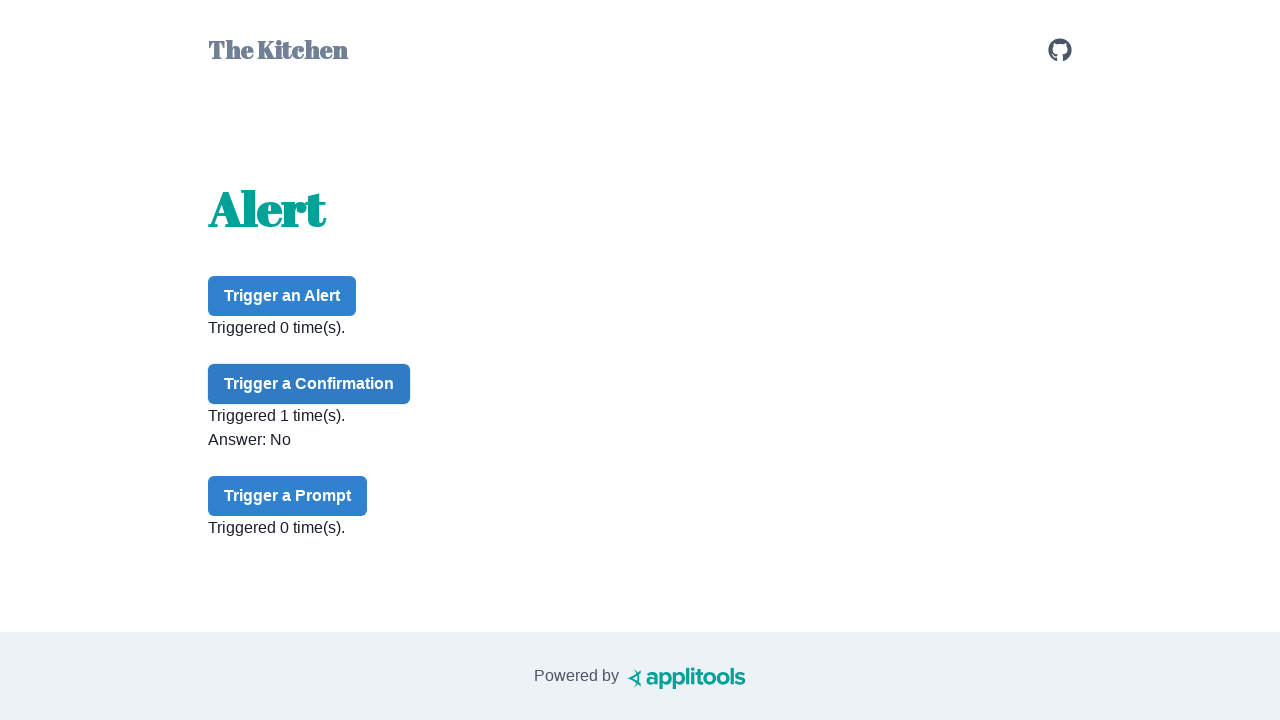

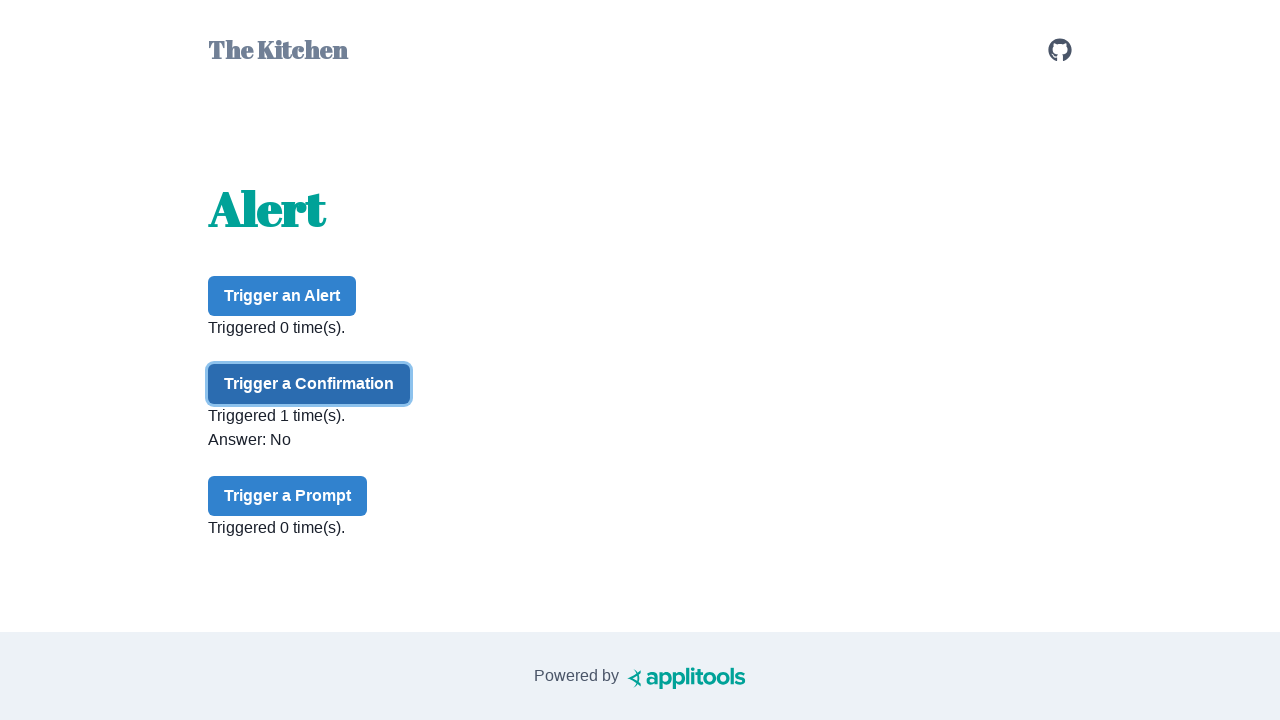